Tests navigation to the Top Rated Real Languages page by clicking Top Lists menu and then the Real submenu, verifying the correct header is displayed.

Starting URL: https://www.99-bottles-of-beer.net/

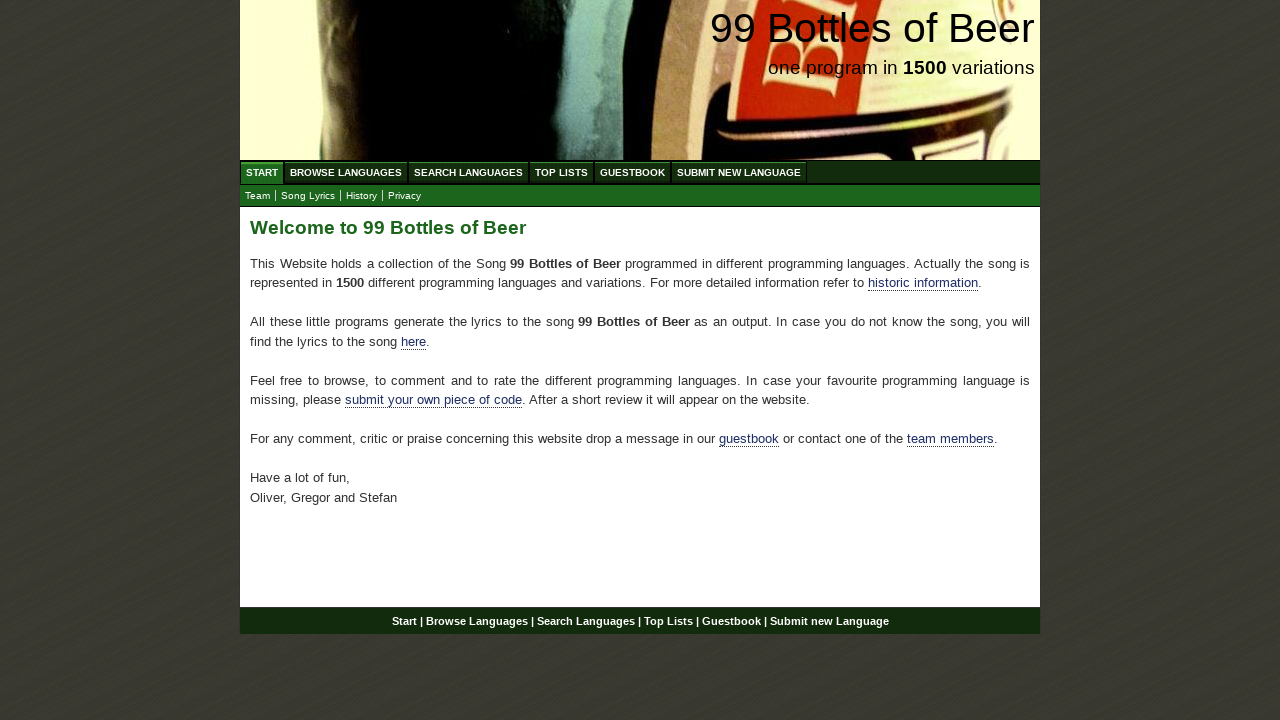

Clicked Top Lists menu at (562, 172) on xpath=//ul[@id='menu']/li/a[@href='/toplist.html']
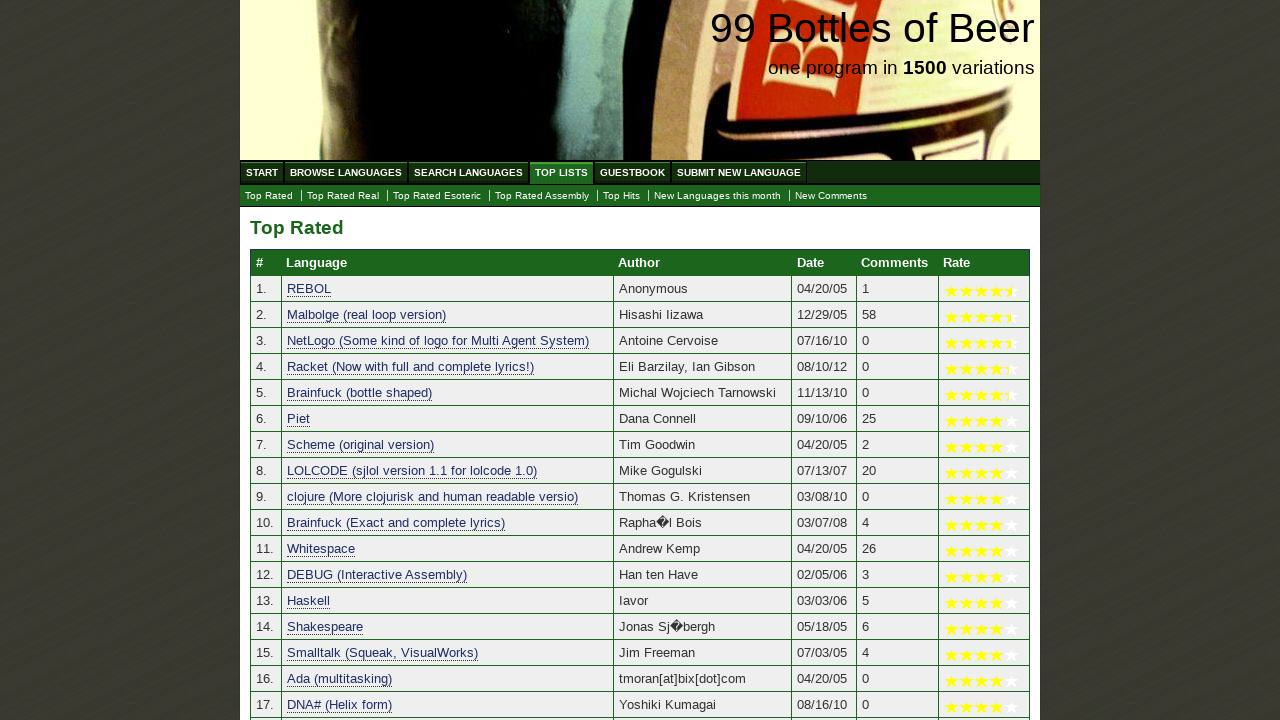

Clicked Top Rated Real Languages submenu at (343, 196) on xpath=//ul[@id='submenu']/li/a[@href='./toplist_real.html']
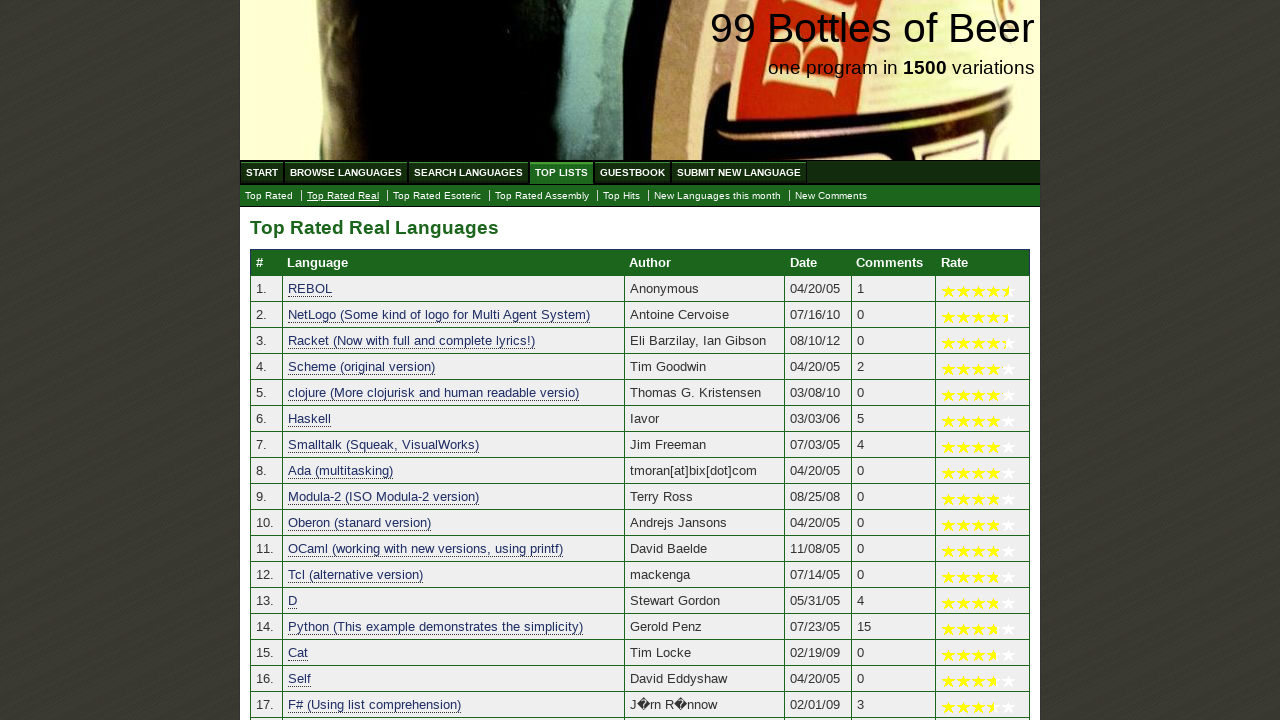

Header on Top Rated Real Languages page loaded
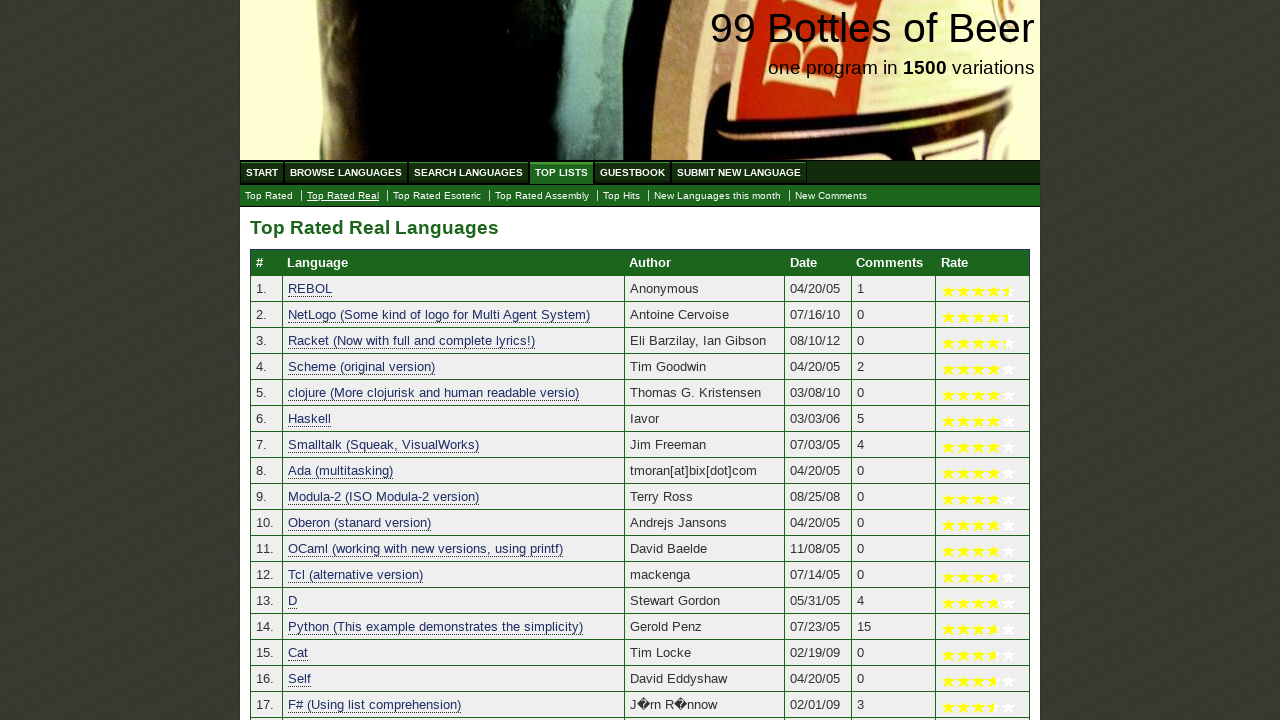

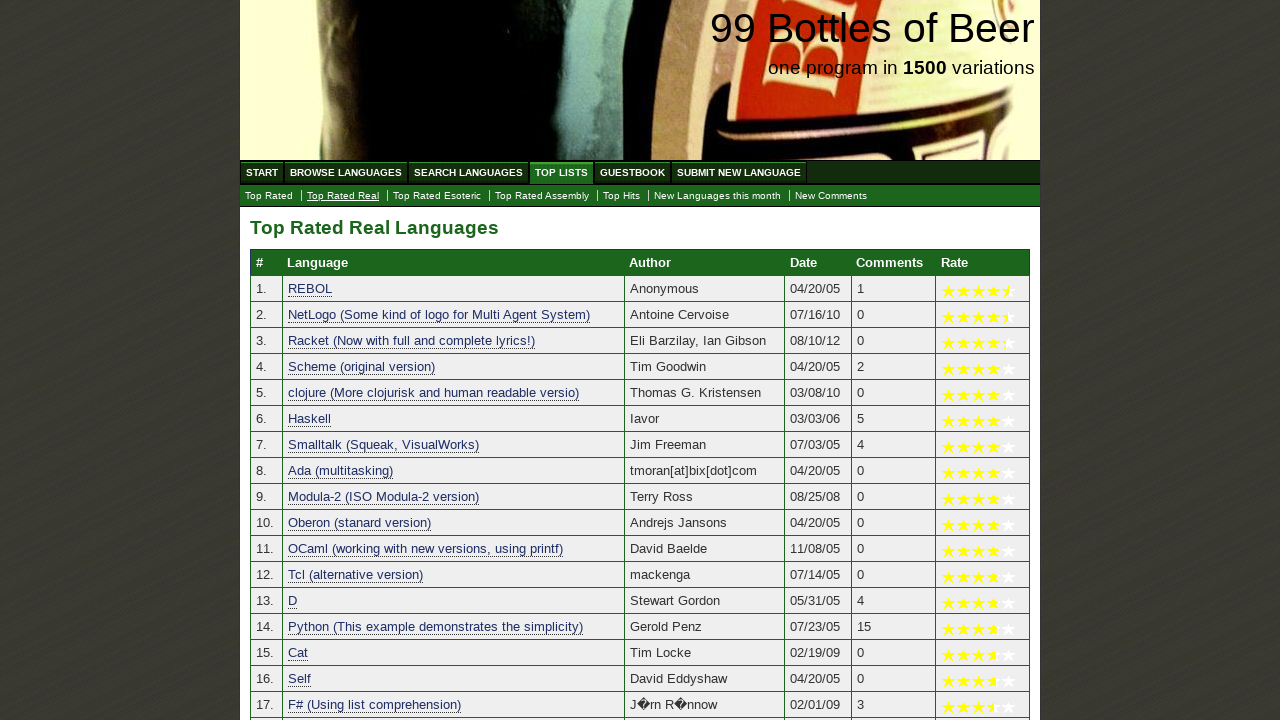